Opens Flipkart website in Firefox and maximizes the browser window

Starting URL: https://www.flipkart.com

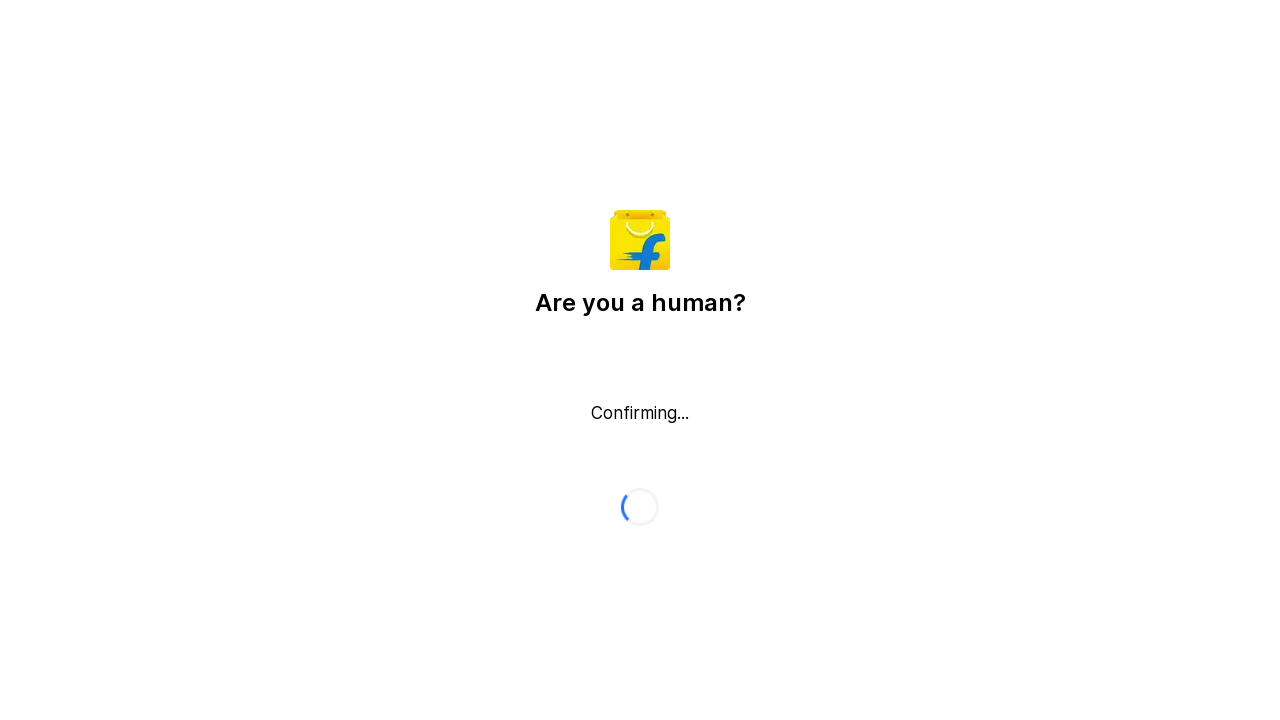

Waited for DOM to load on Flipkart website
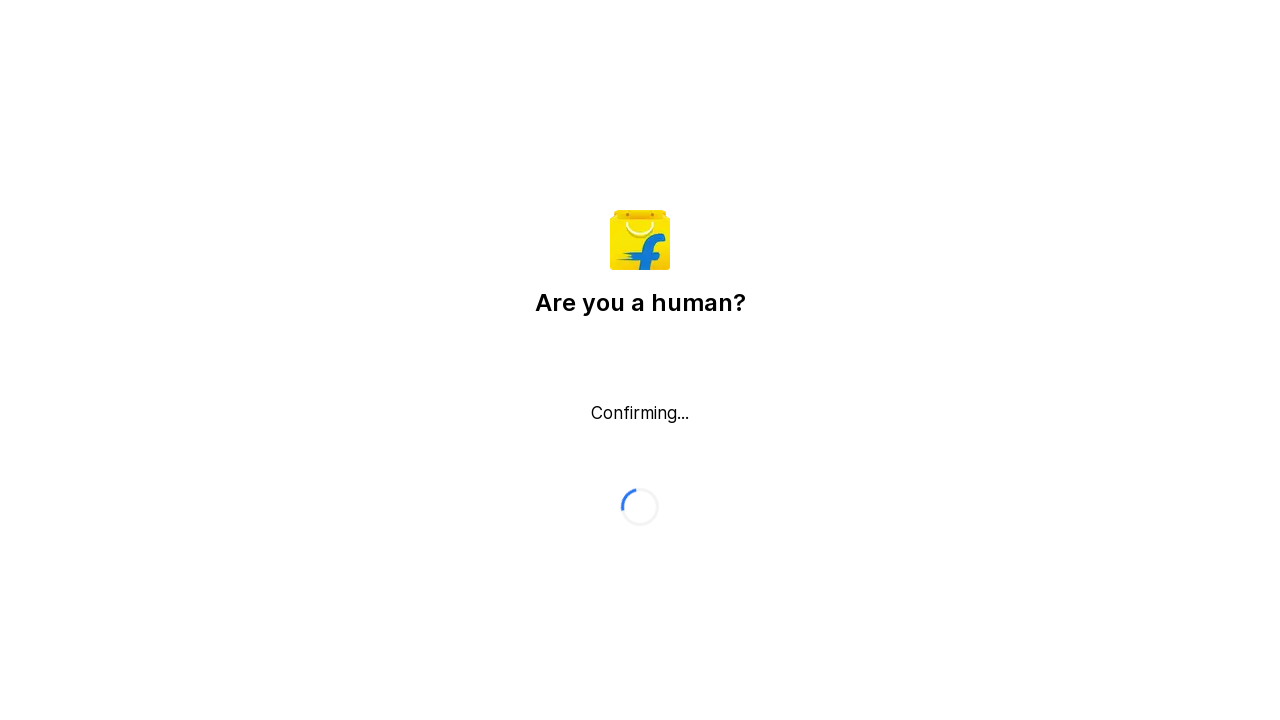

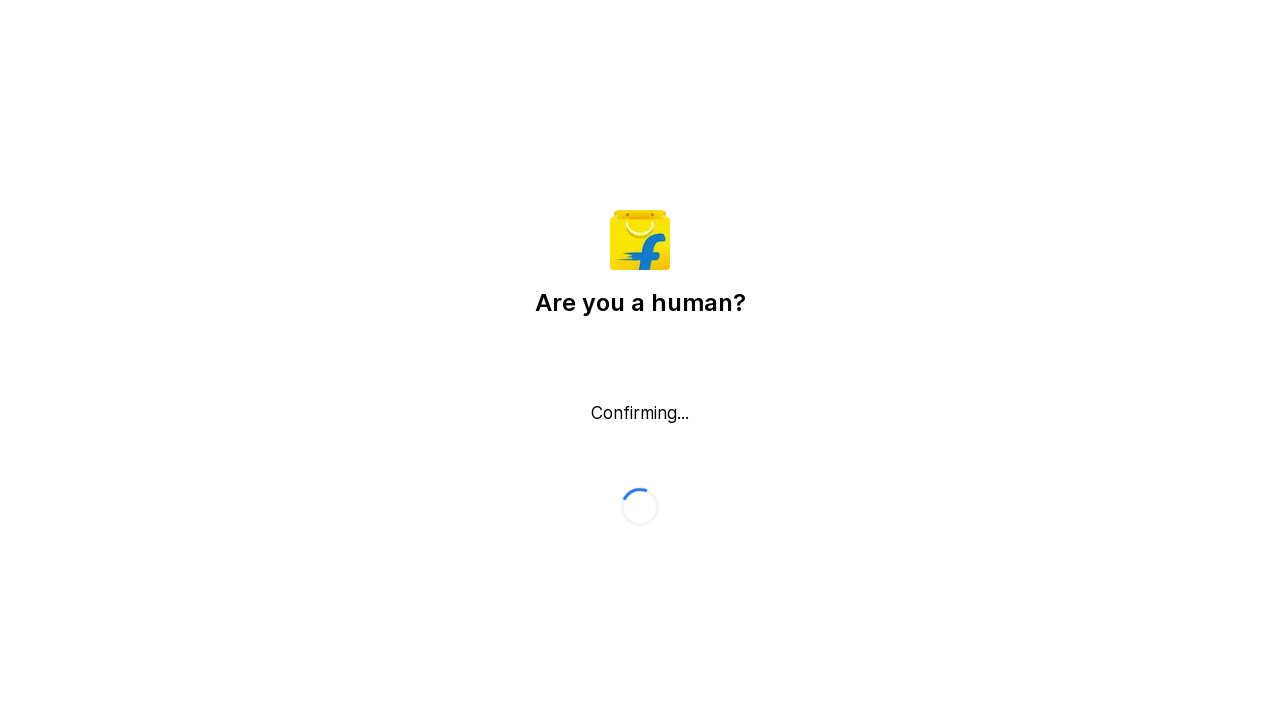